Tests form submission by filling first name, last name, email fields and clicking submit button

Starting URL: http://secure-retreat-92358.herokuapp.com/

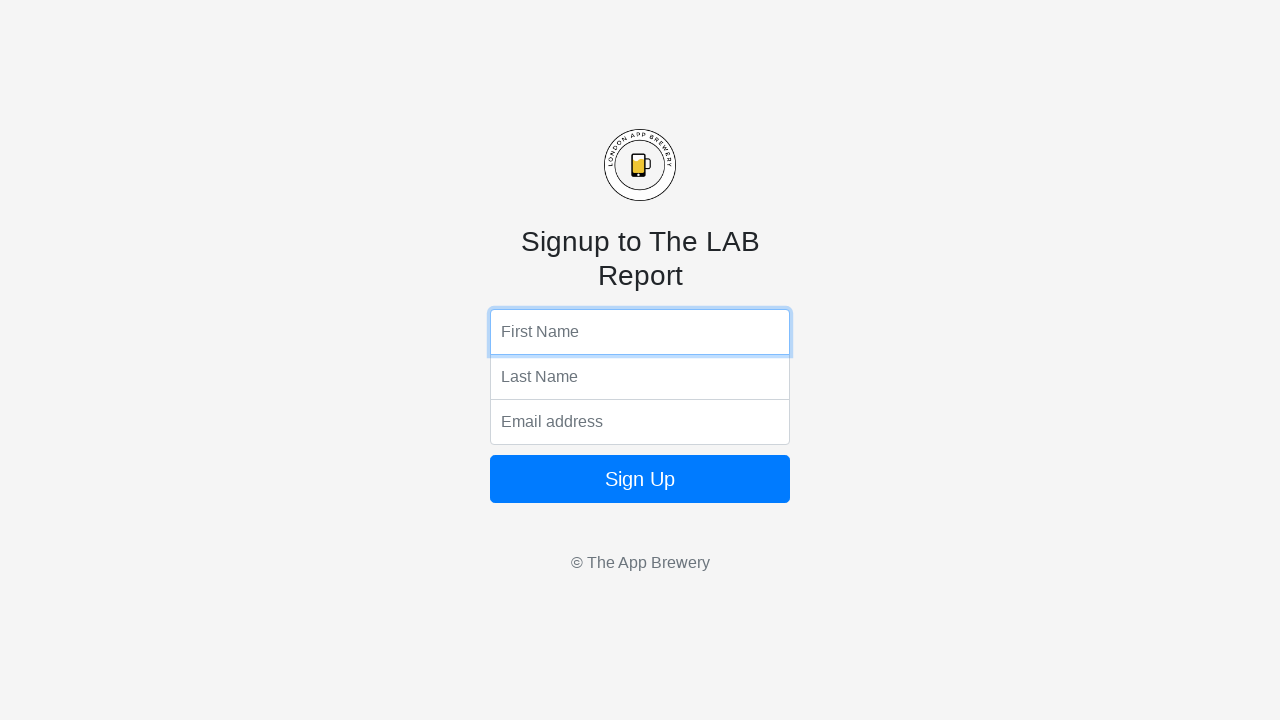

Filled first name field with 'Gilbert' on input[name="fName"]
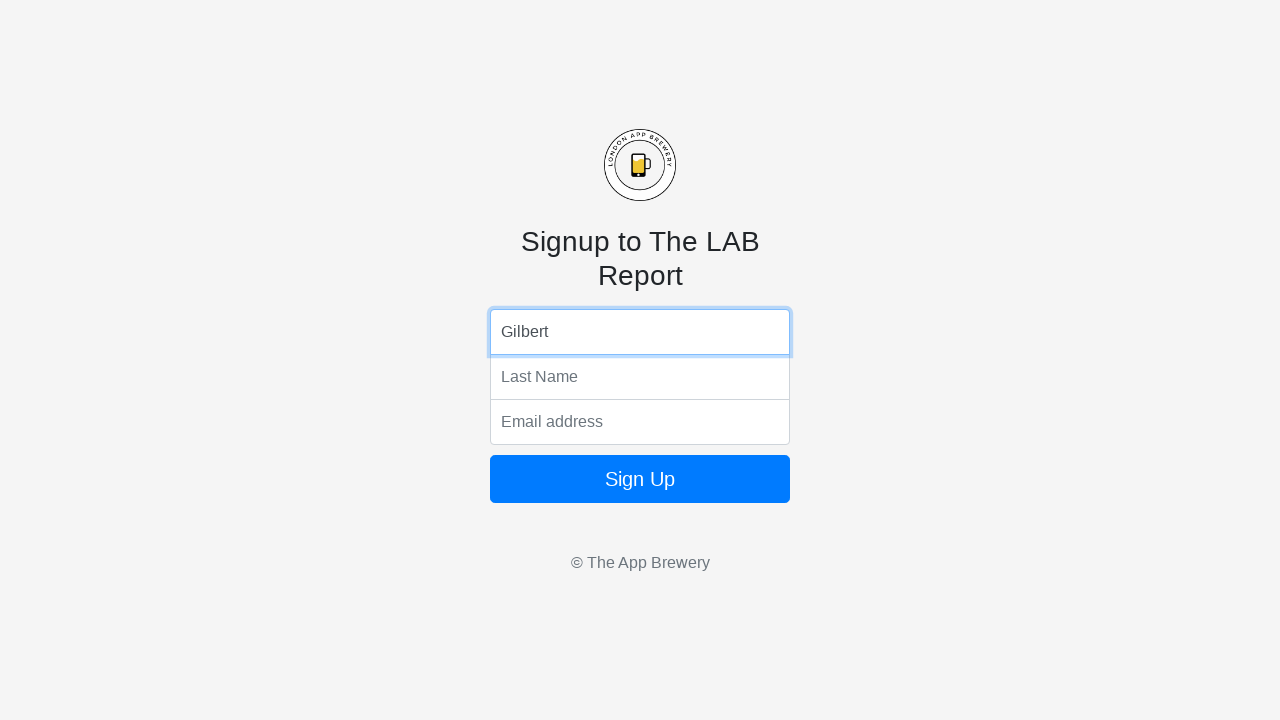

Filled last name field with 'Kim' on input[name="lName"]
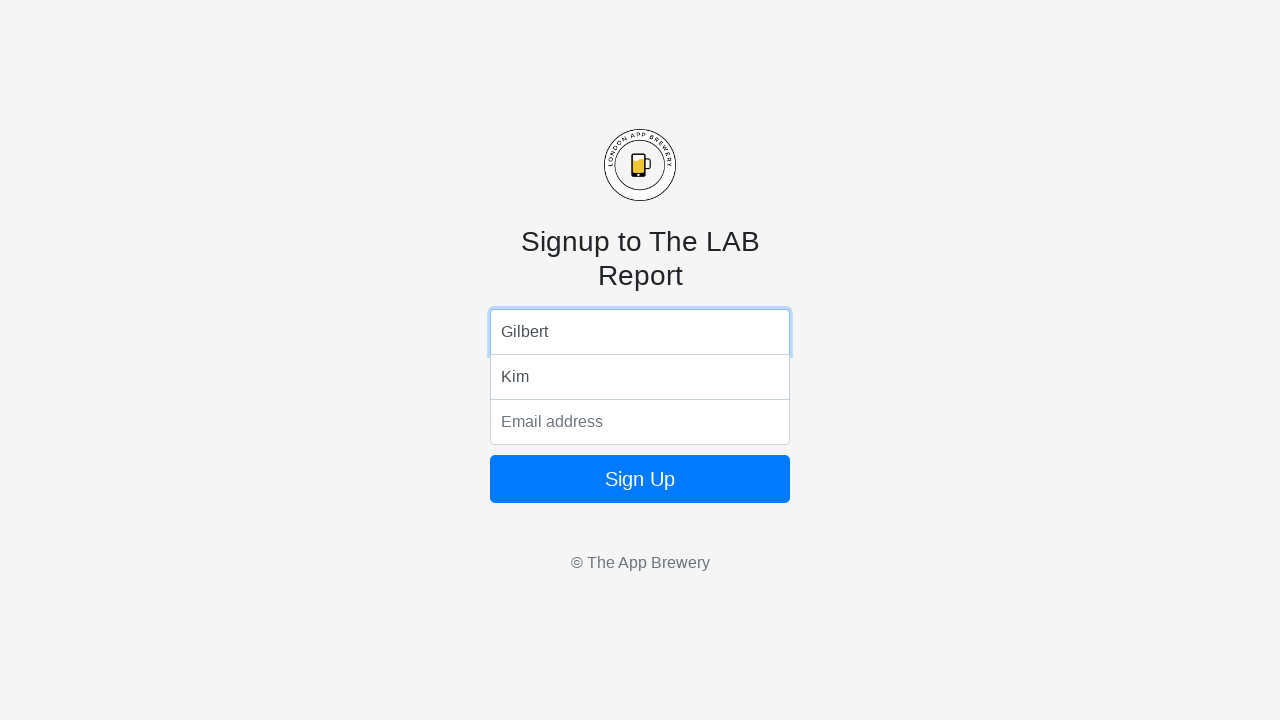

Filled email field with 'testuser@example.com' on input[name="email"]
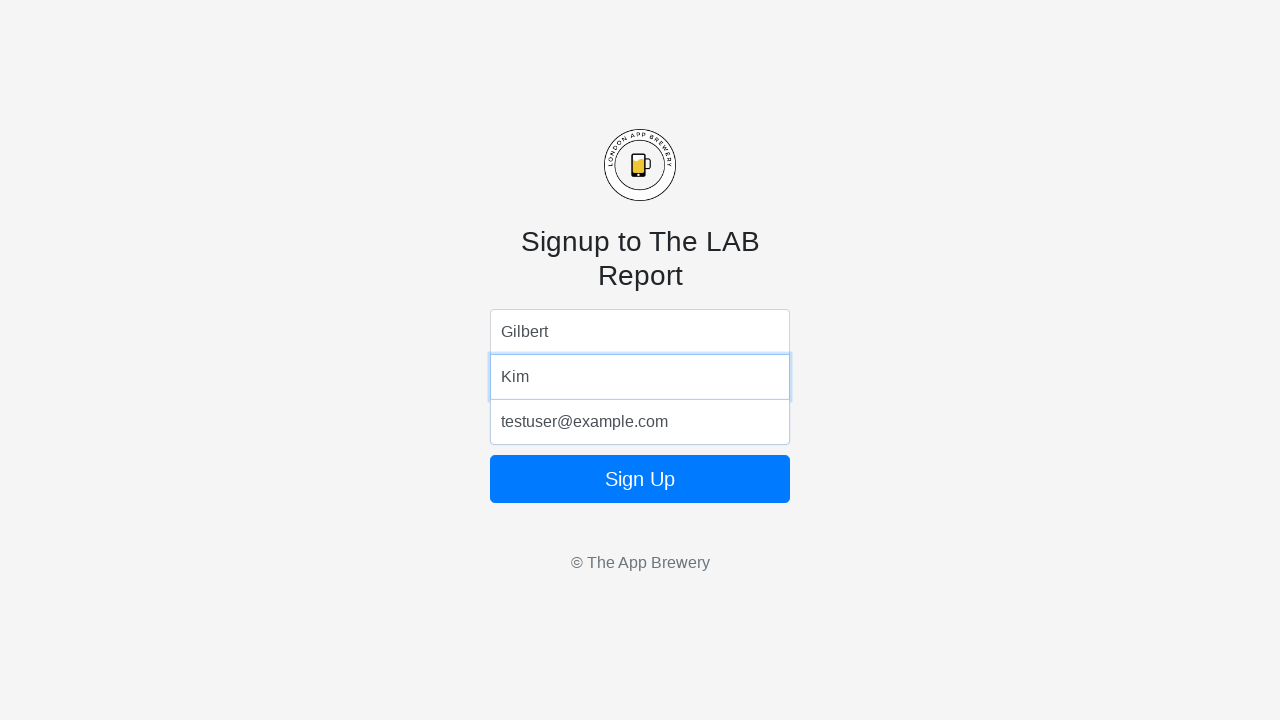

Clicked submit button to submit signup form at (640, 479) on body > form > button
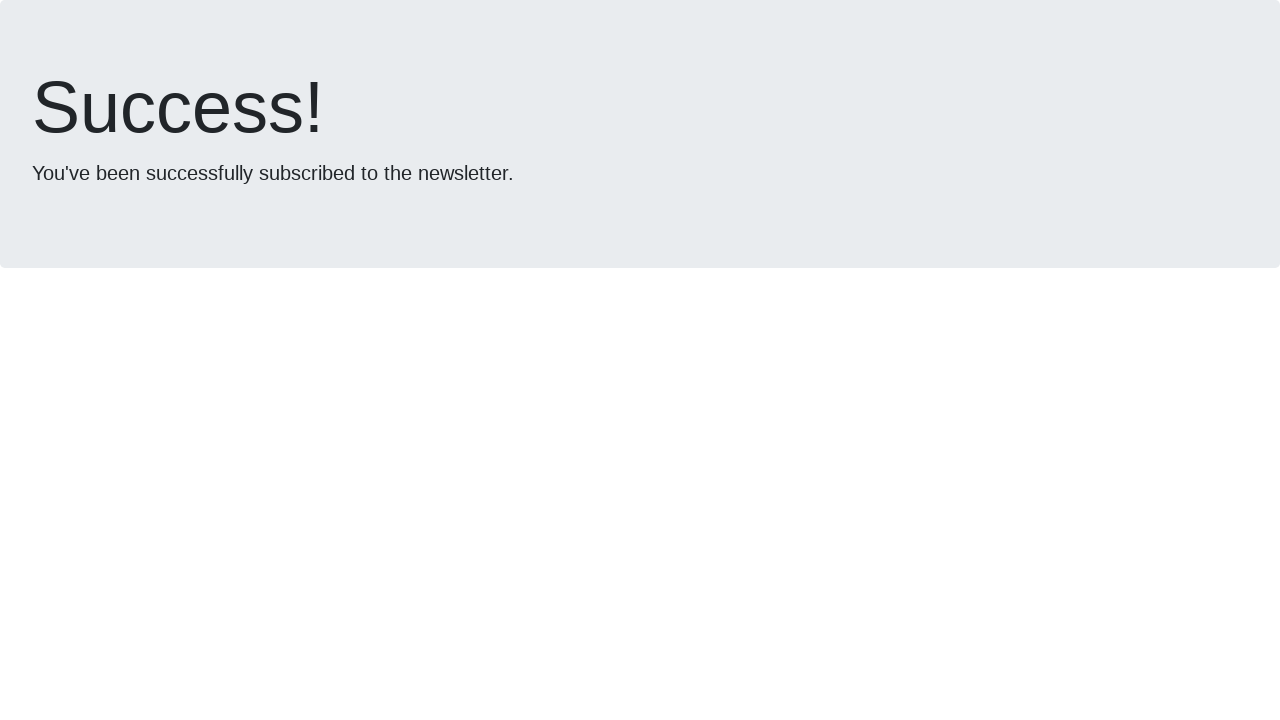

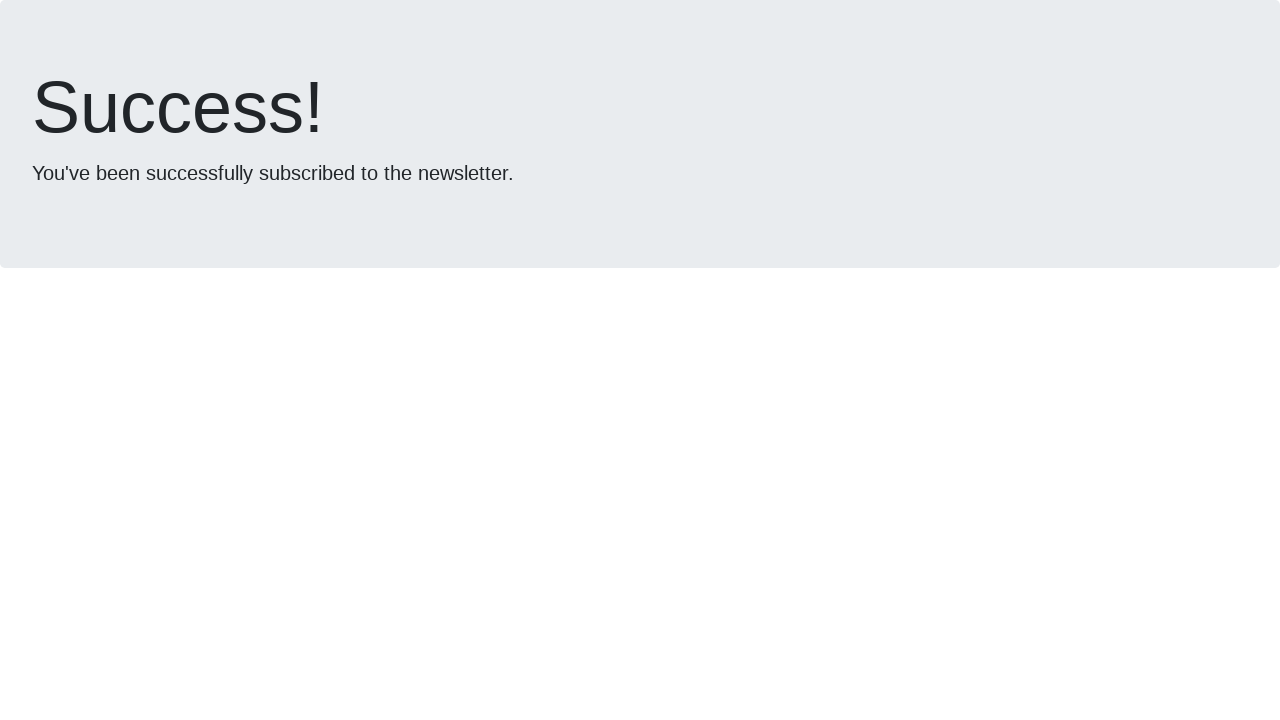